Tests displaying growl-style notification messages on a webpage by injecting jQuery and jQuery Growl library via JavaScript, then triggering notification displays.

Starting URL: http://the-internet.herokuapp.com

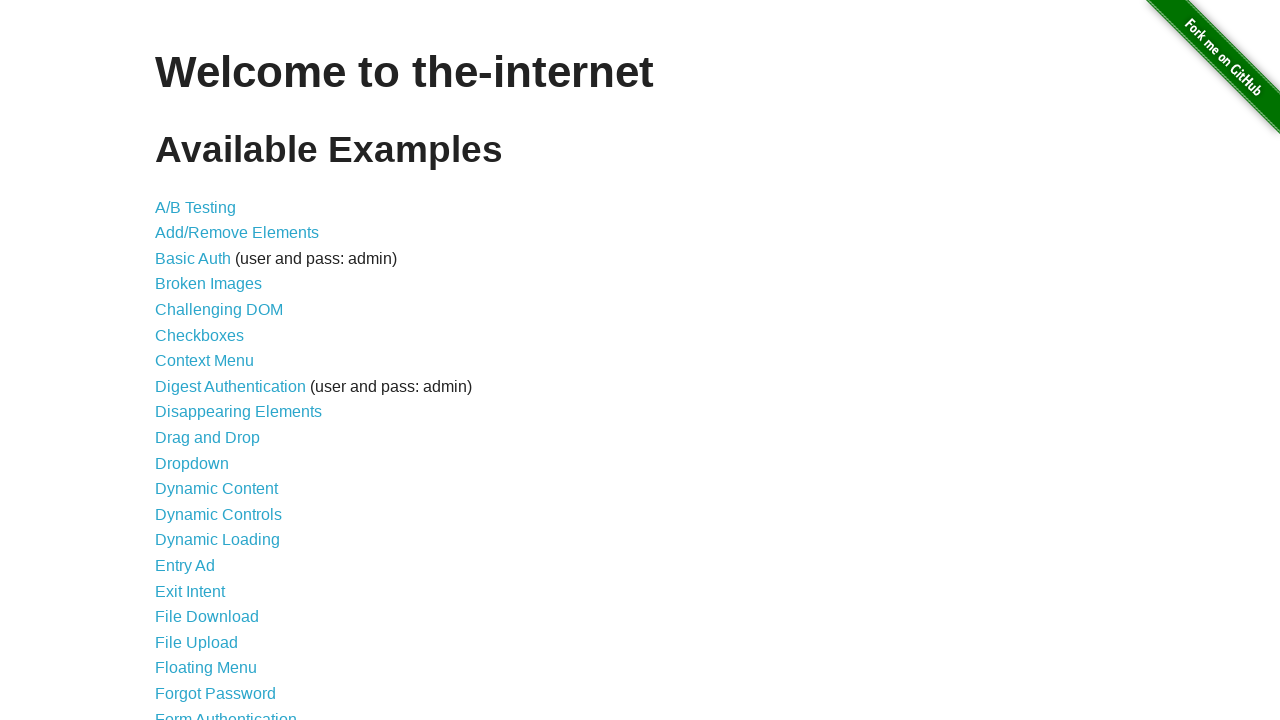

Injected jQuery library into the page
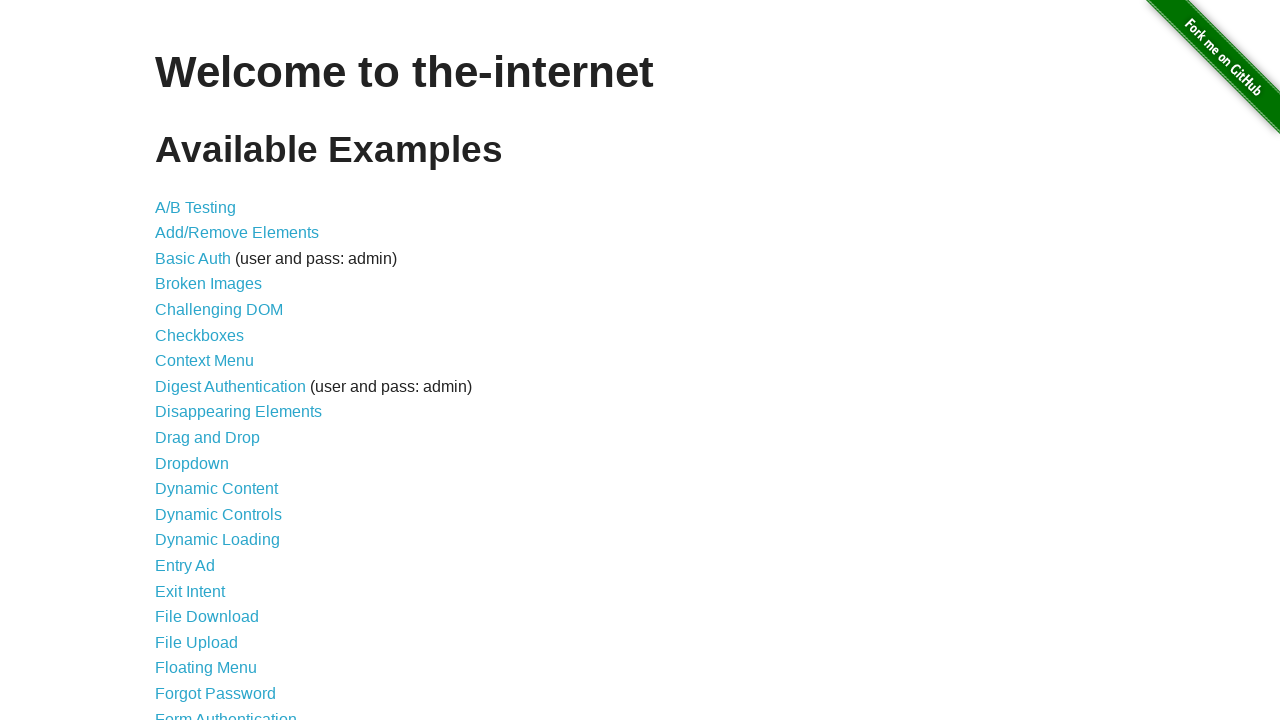

jQuery library loaded successfully
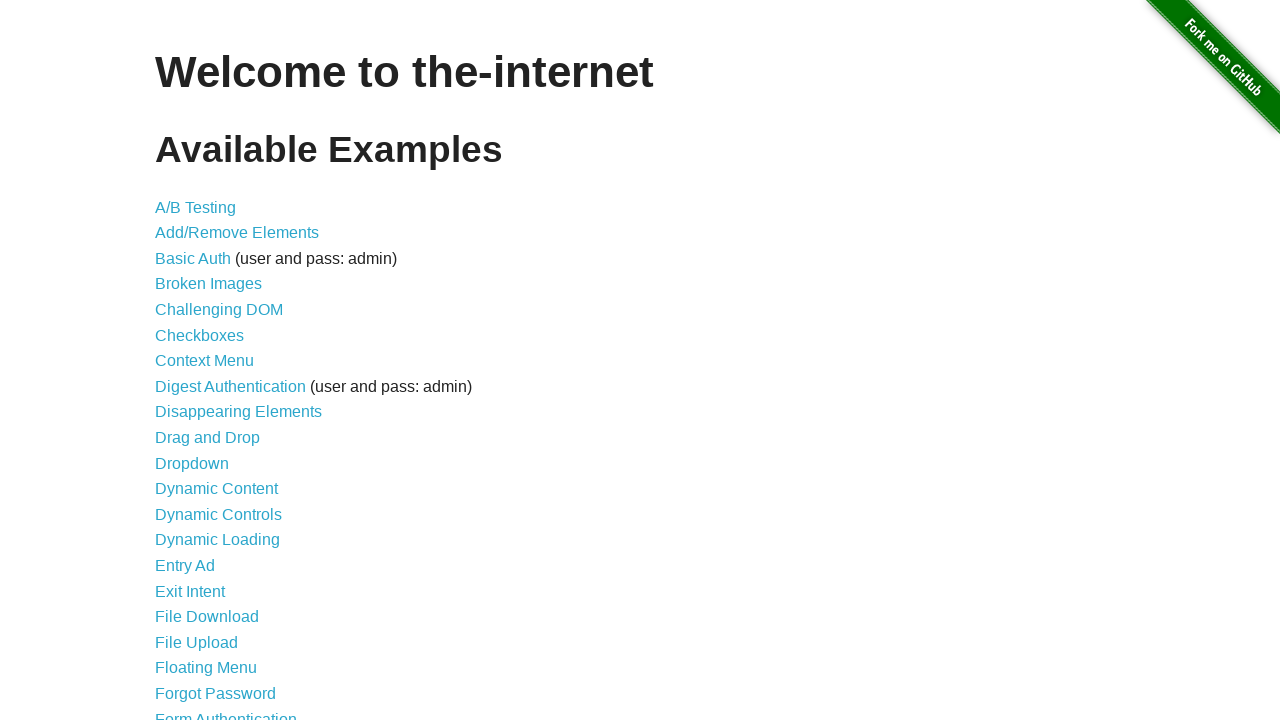

jQuery Growl library script injected into the page
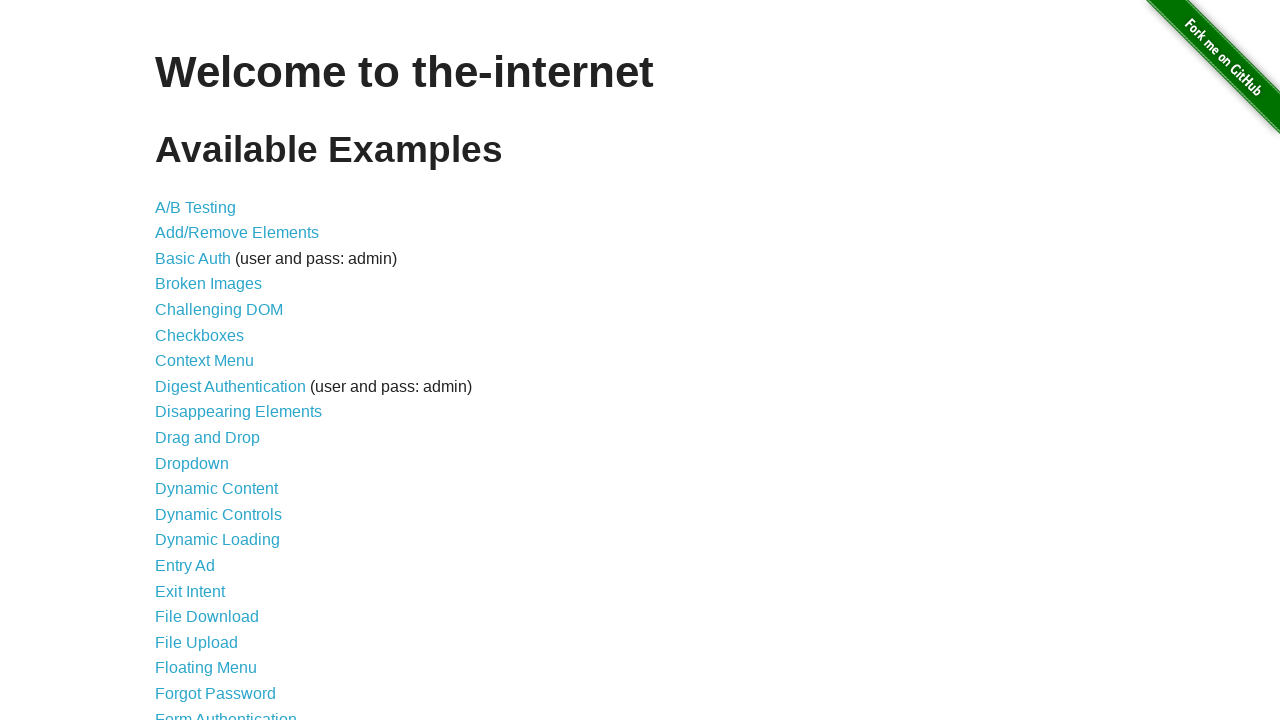

jQuery Growl CSS styles added to the page
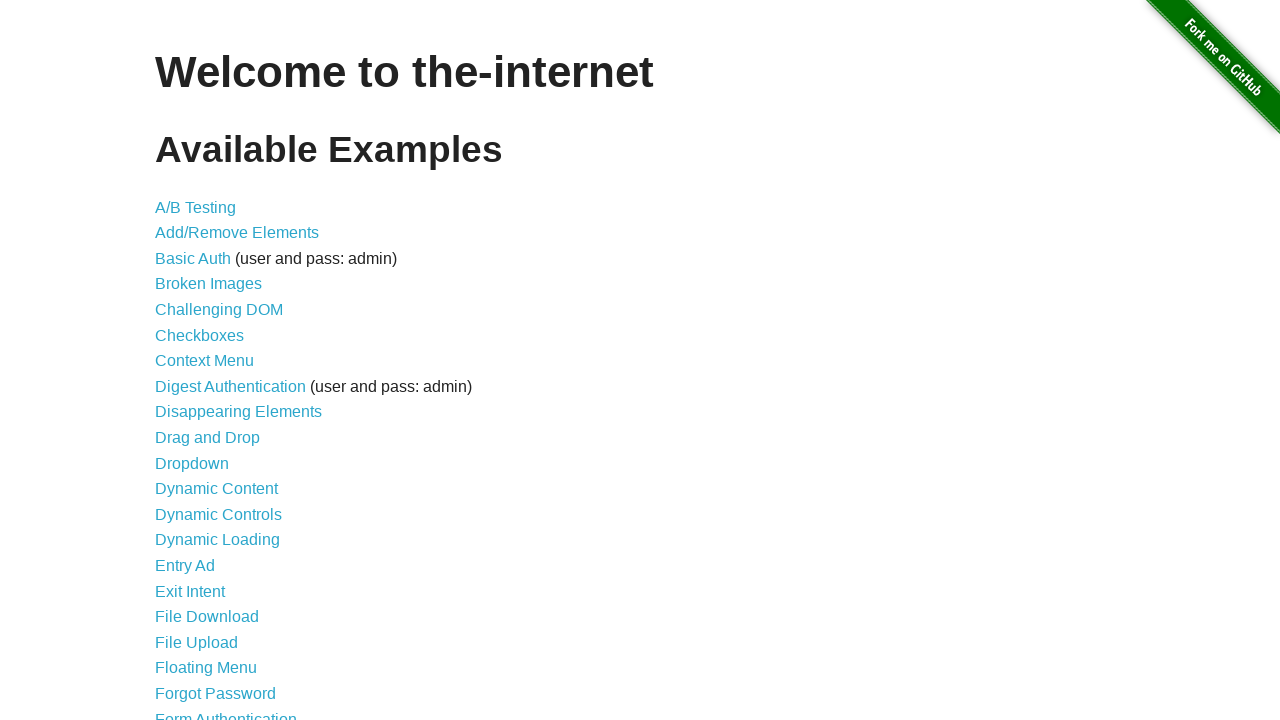

jQuery Growl library fully loaded and available
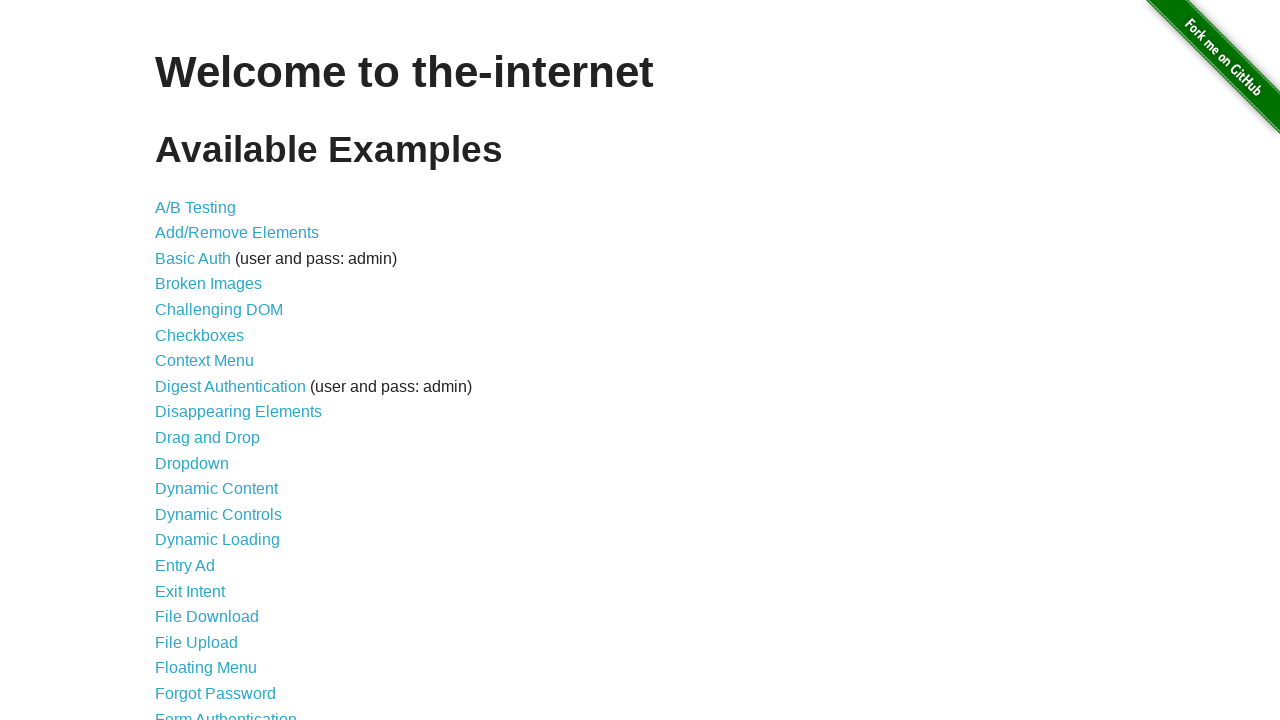

Triggered growl notification with title 'GET' and message '/'
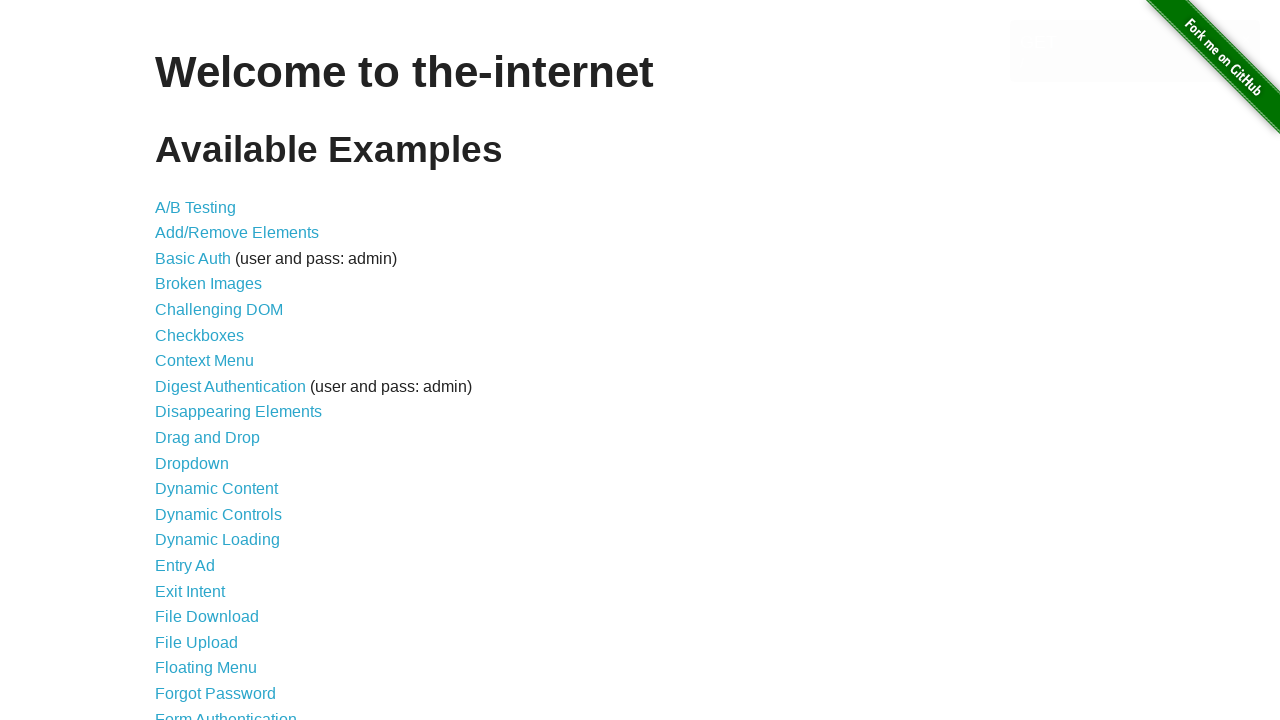

Growl notification element is now visible on the page
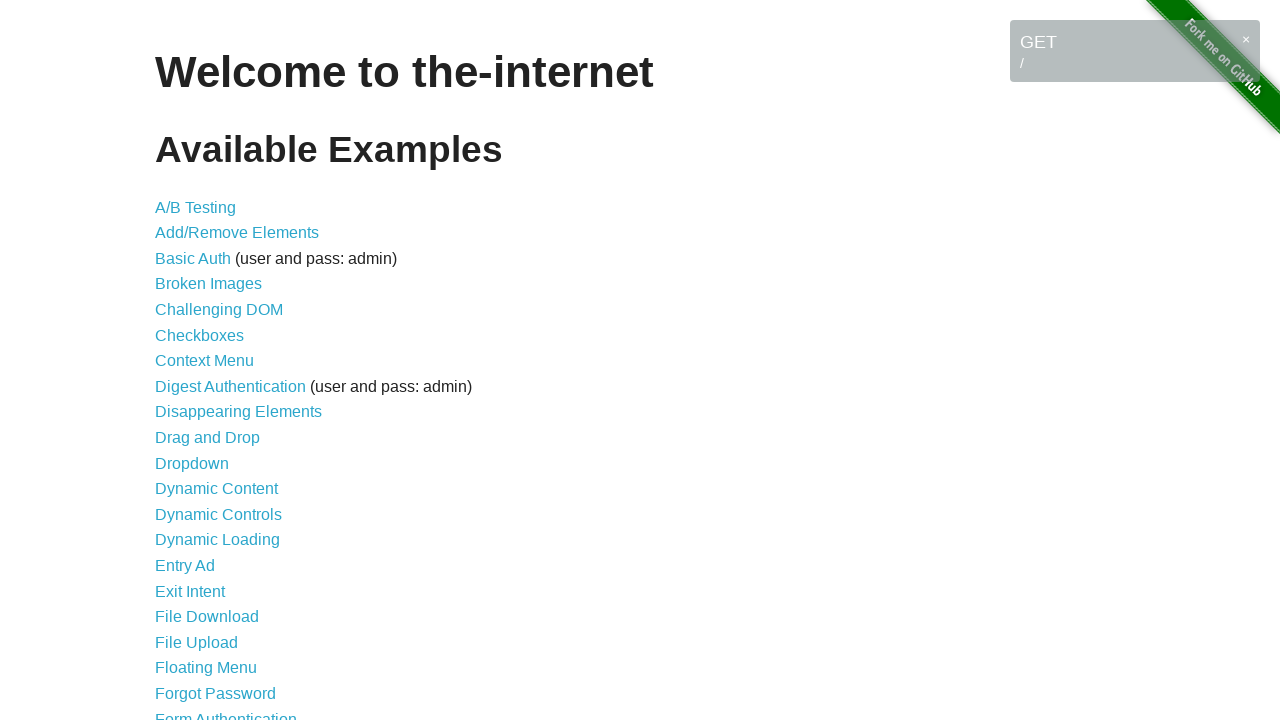

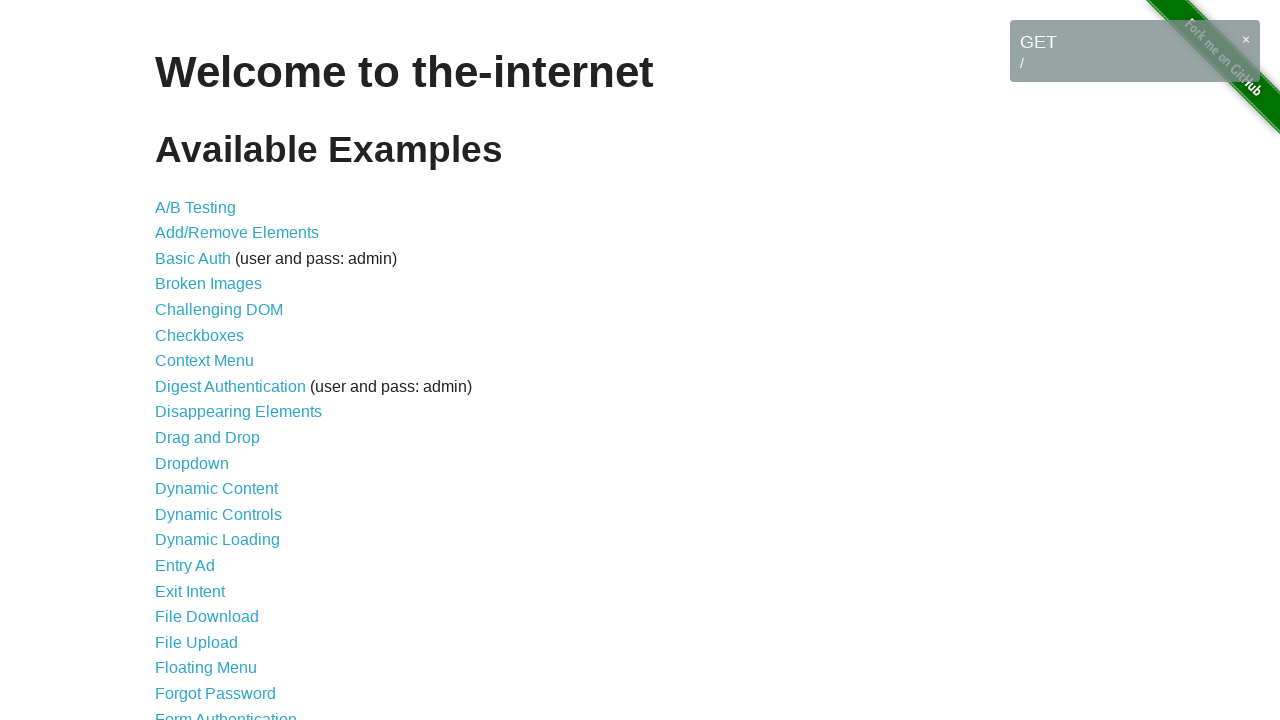